Tests dynamic loading by clicking start button and waiting for a hidden element to become visible

Starting URL: https://the-internet.herokuapp.com/

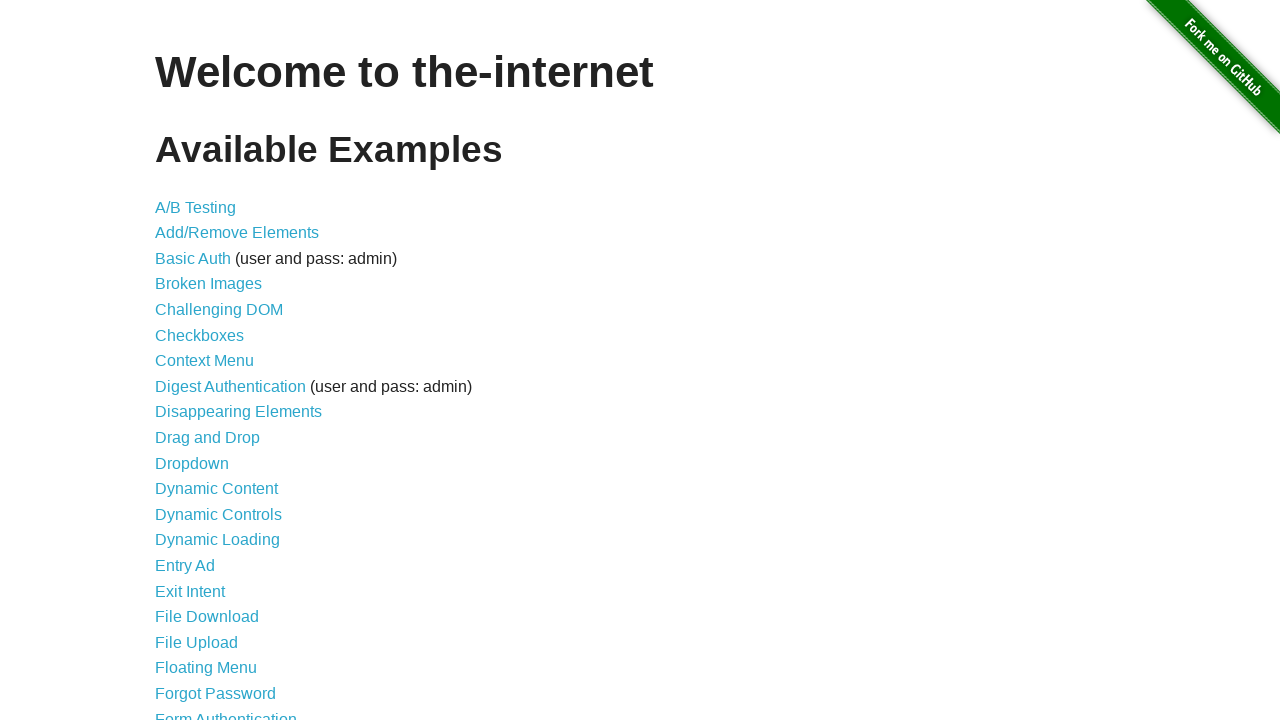

Clicked on Dynamic Loading link at (218, 540) on a[href='/dynamic_loading']
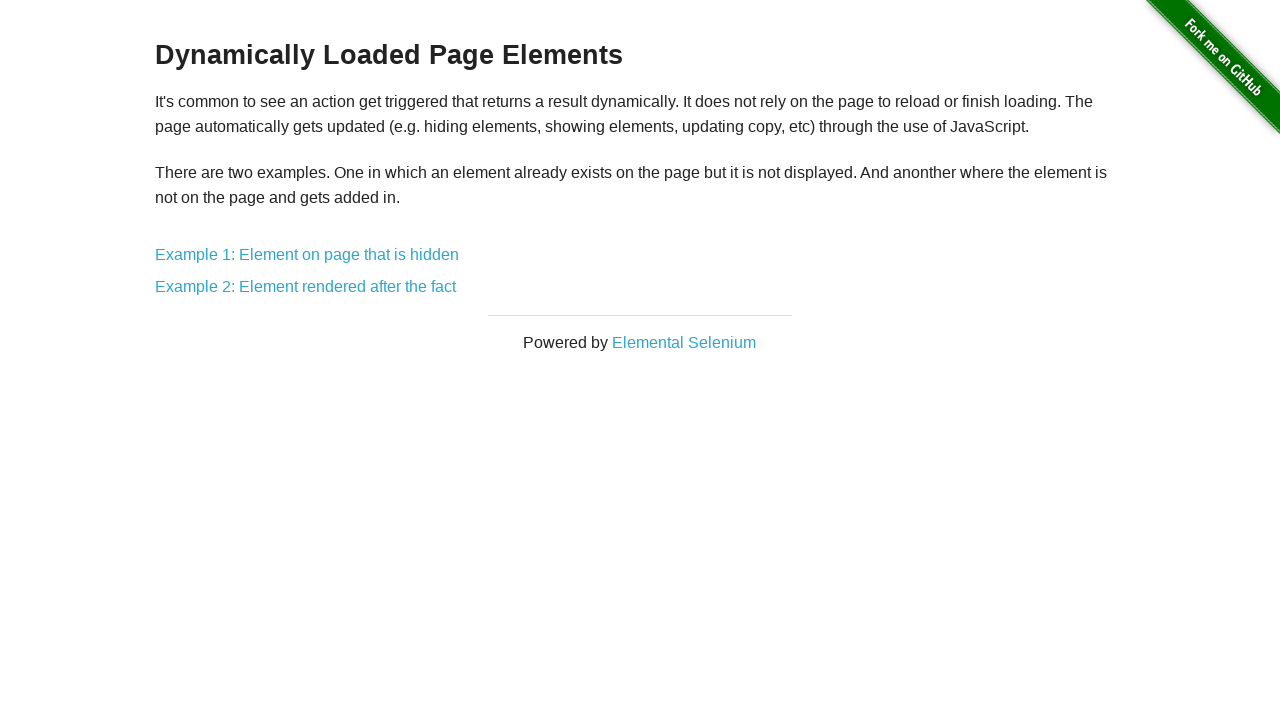

Clicked on Example 1 (hidden element) at (307, 255) on a[href='/dynamic_loading/1']
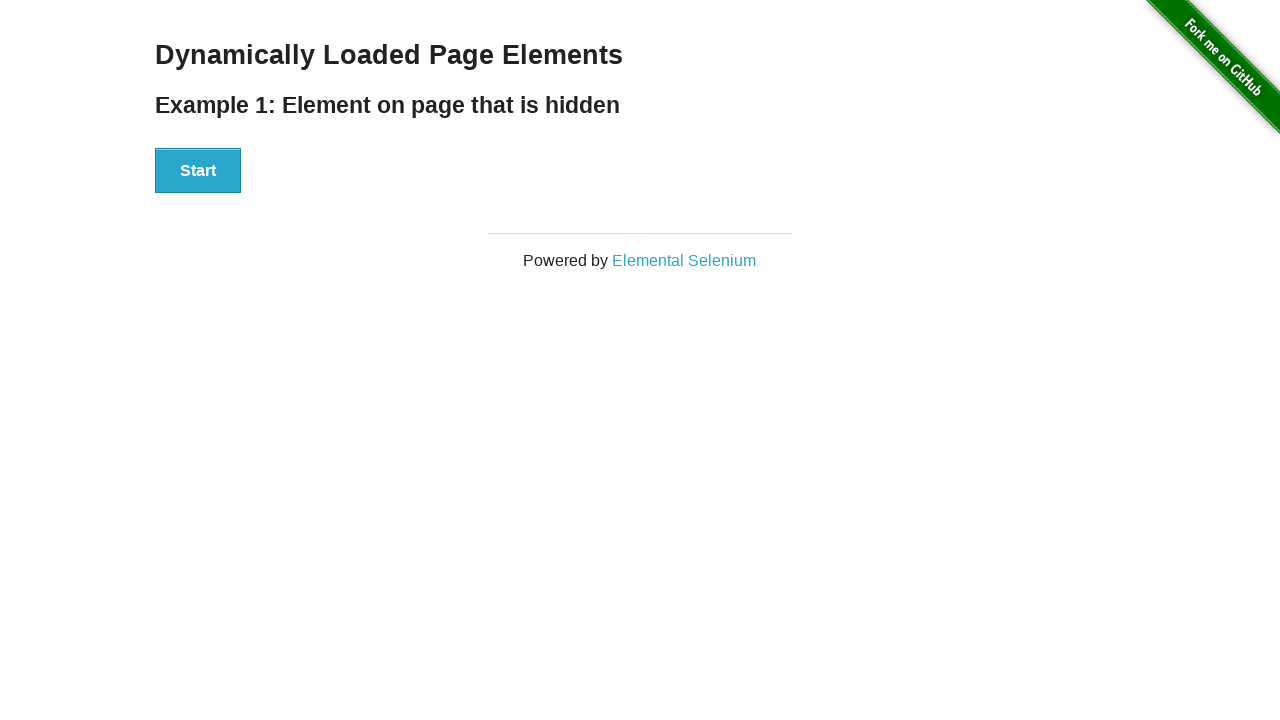

Clicked Start button to initiate dynamic loading at (198, 171) on #start button
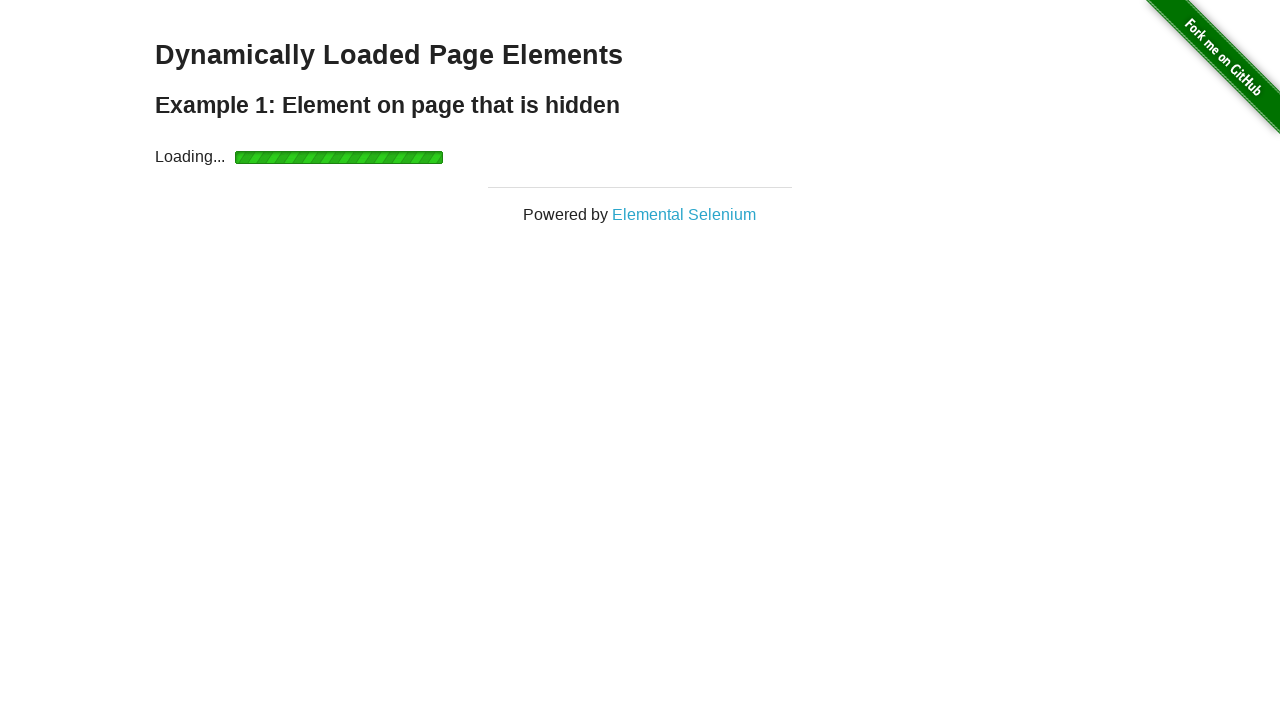

Hidden element became visible after loading completed
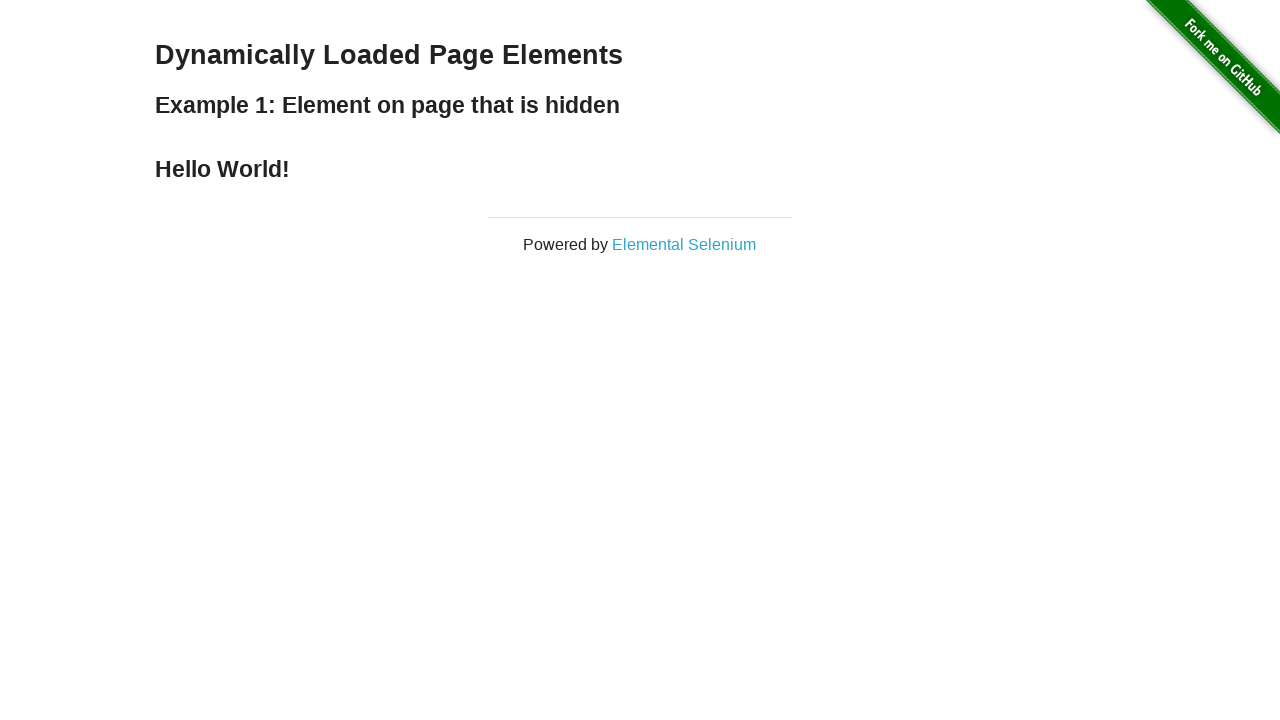

Verified that the finish element is visible
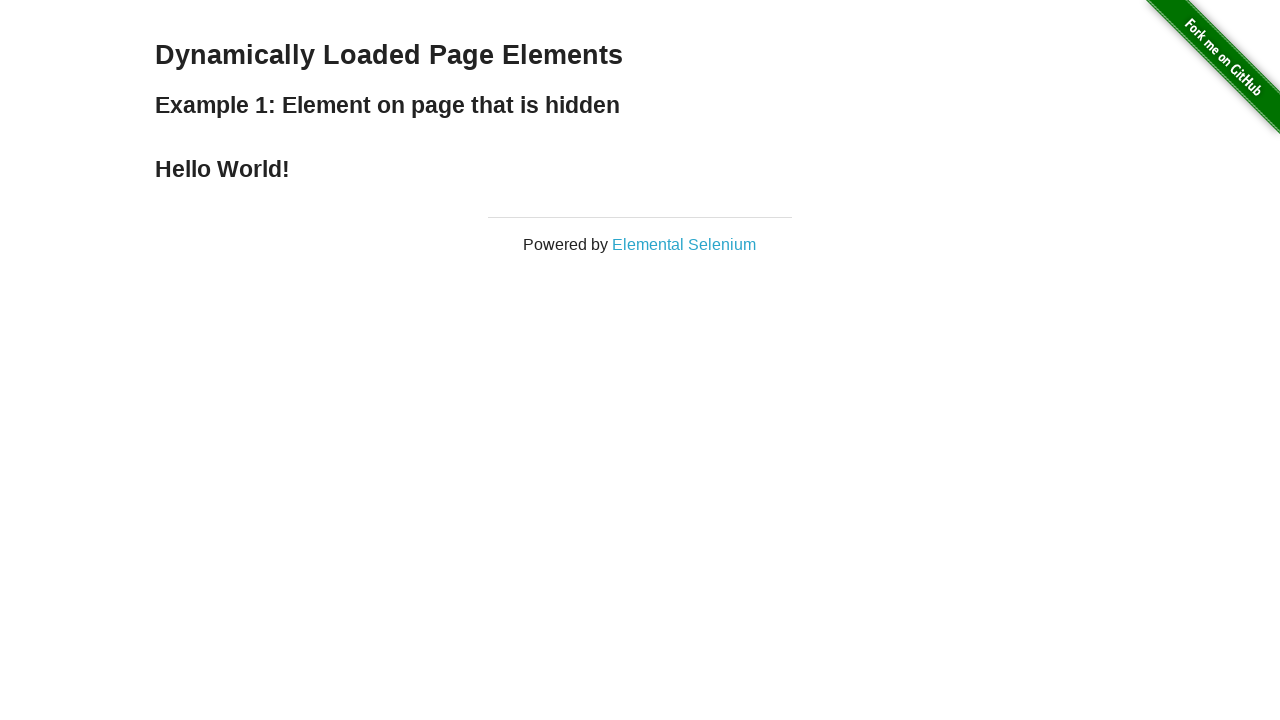

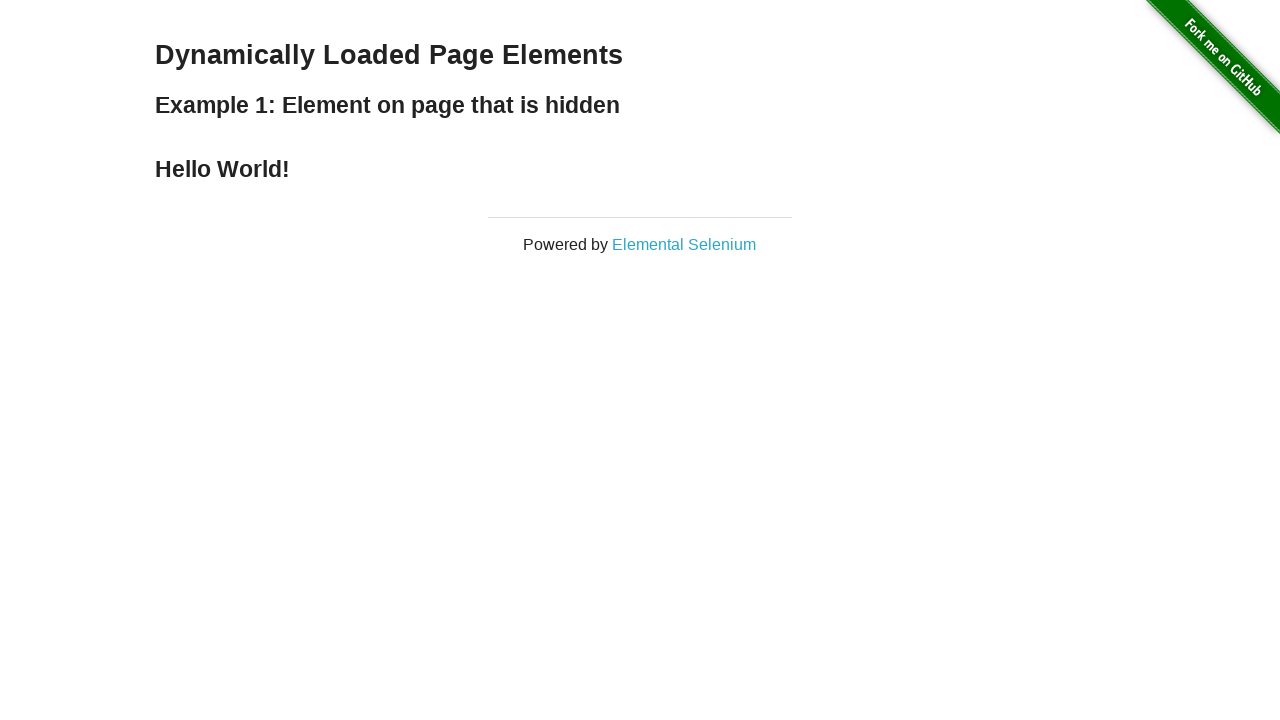